Tests JavaScript alert handling by clicking a button that triggers an alert, accepting the alert, and verifying the result message displays correctly.

Starting URL: https://testcenter.techproeducation.com/index.php?page=javascript-alerts

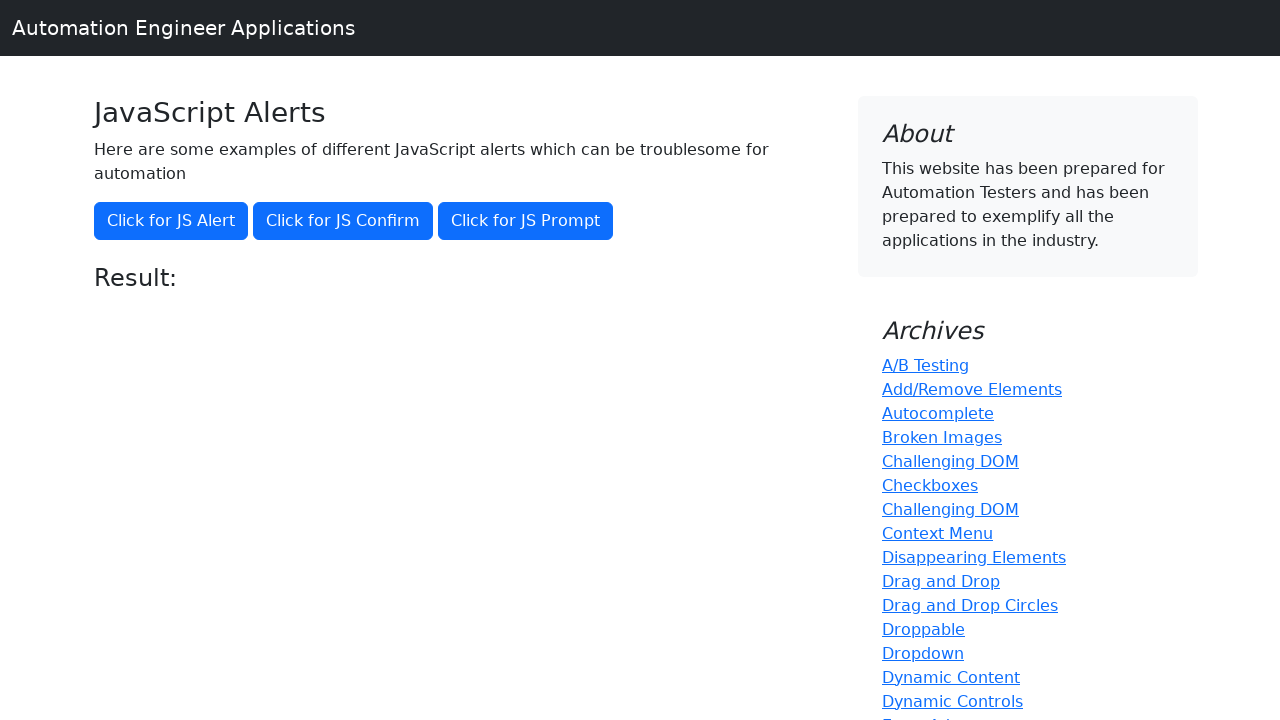

Set up dialog handler to accept JavaScript alerts
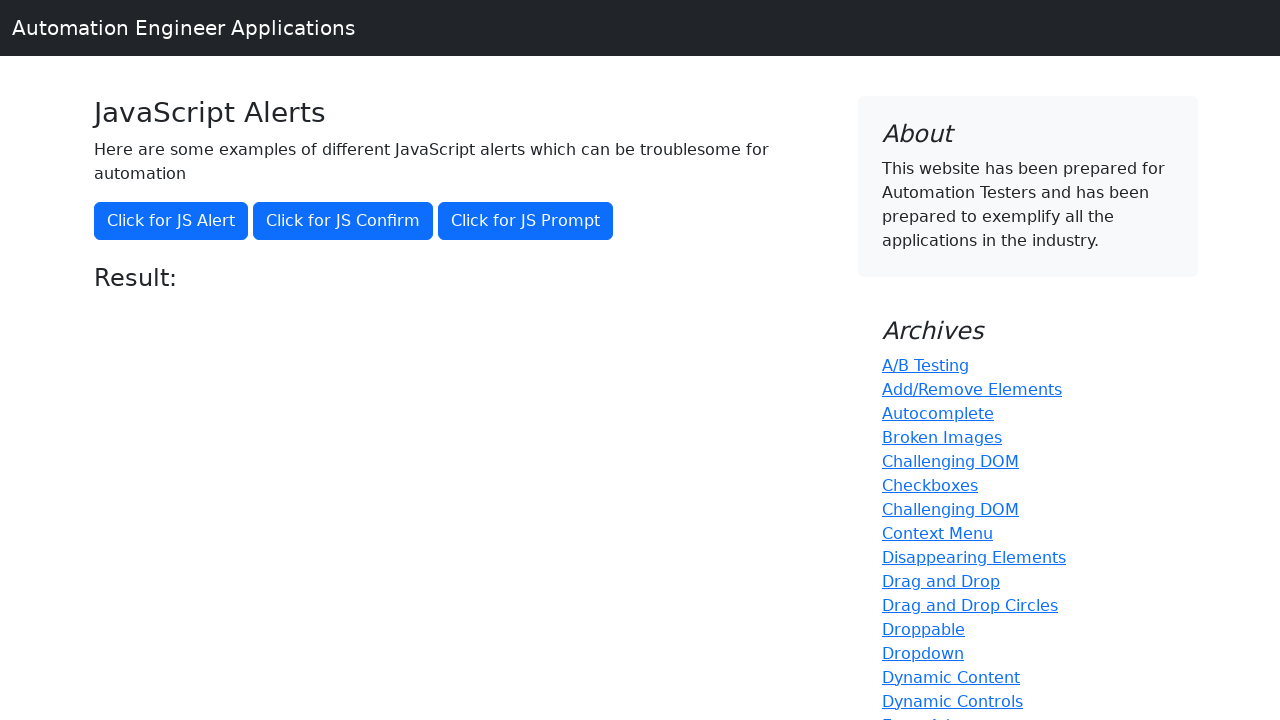

Clicked button to trigger JavaScript alert at (171, 221) on xpath=//button[@onclick='jsAlert()']
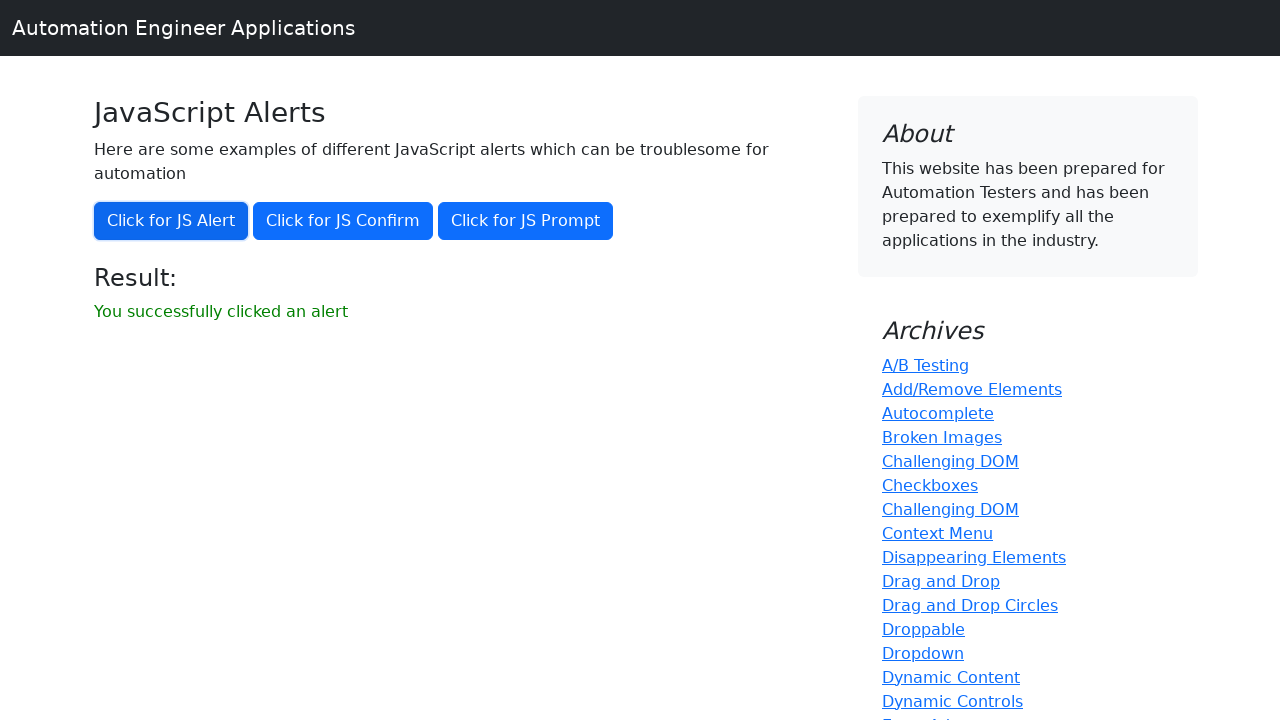

Result message element appeared after alert was accepted
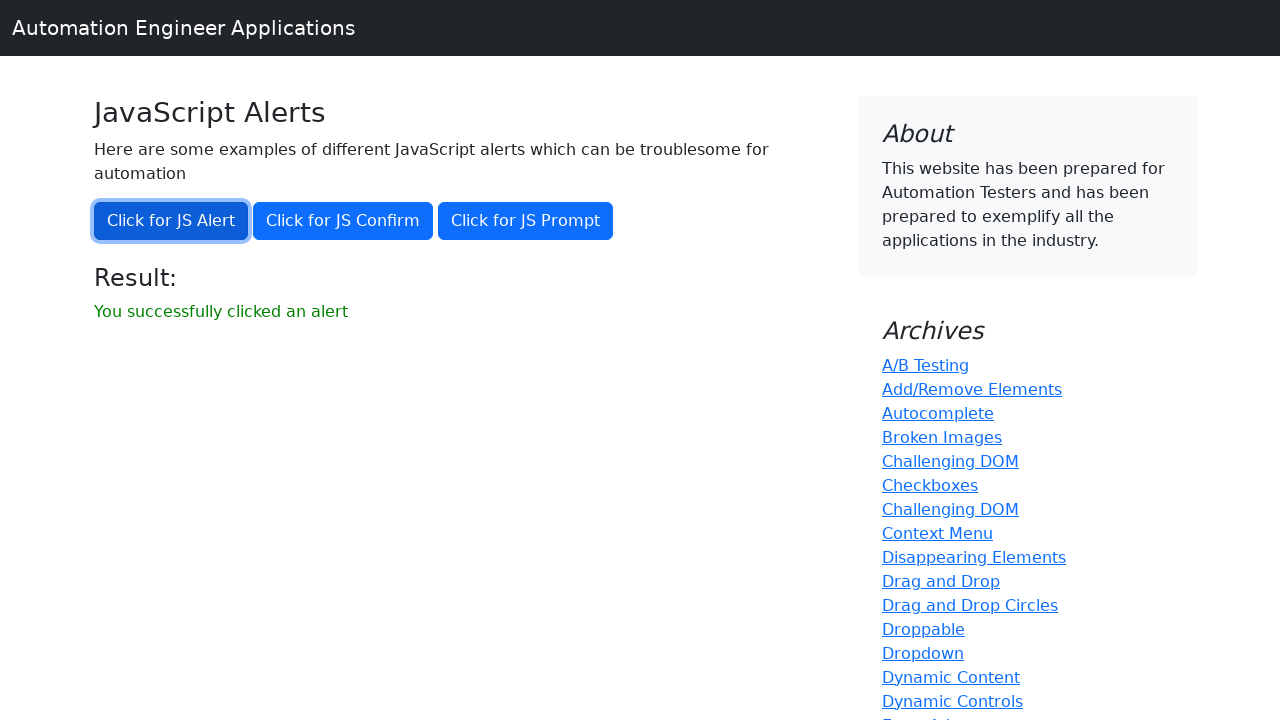

Retrieved result message text content
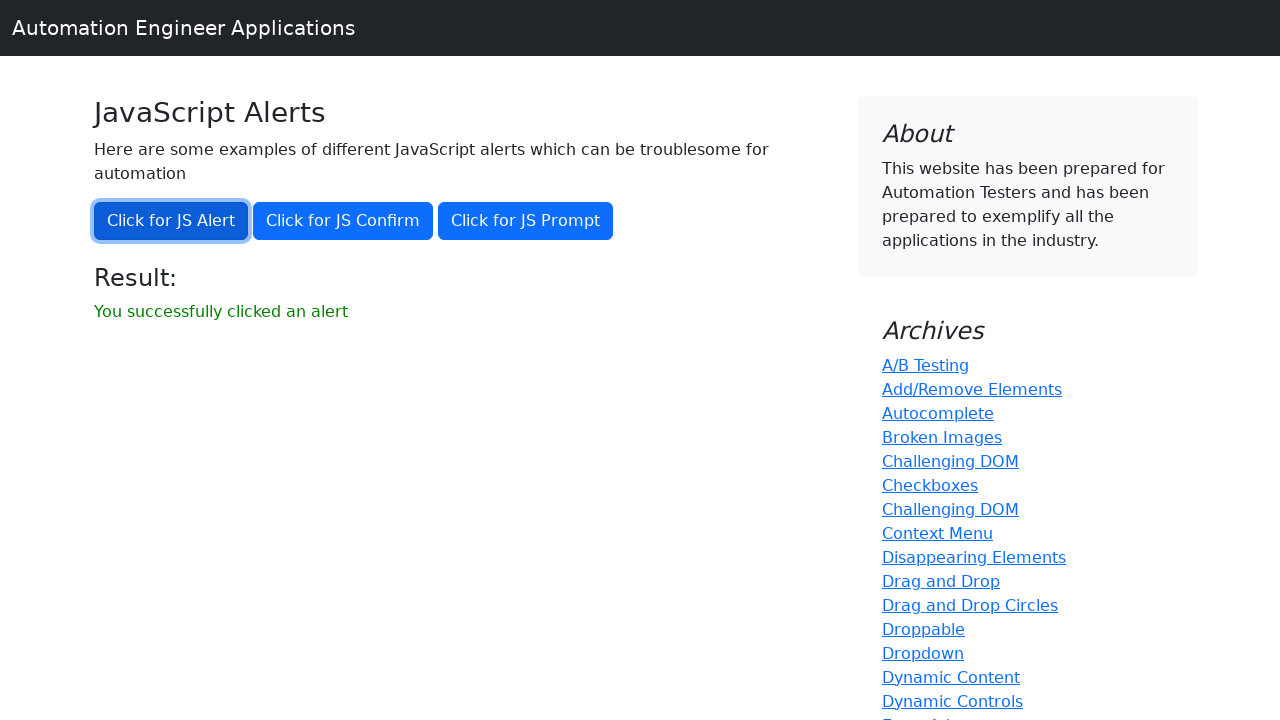

Verified result message contains 'You successfully clicked an alert'
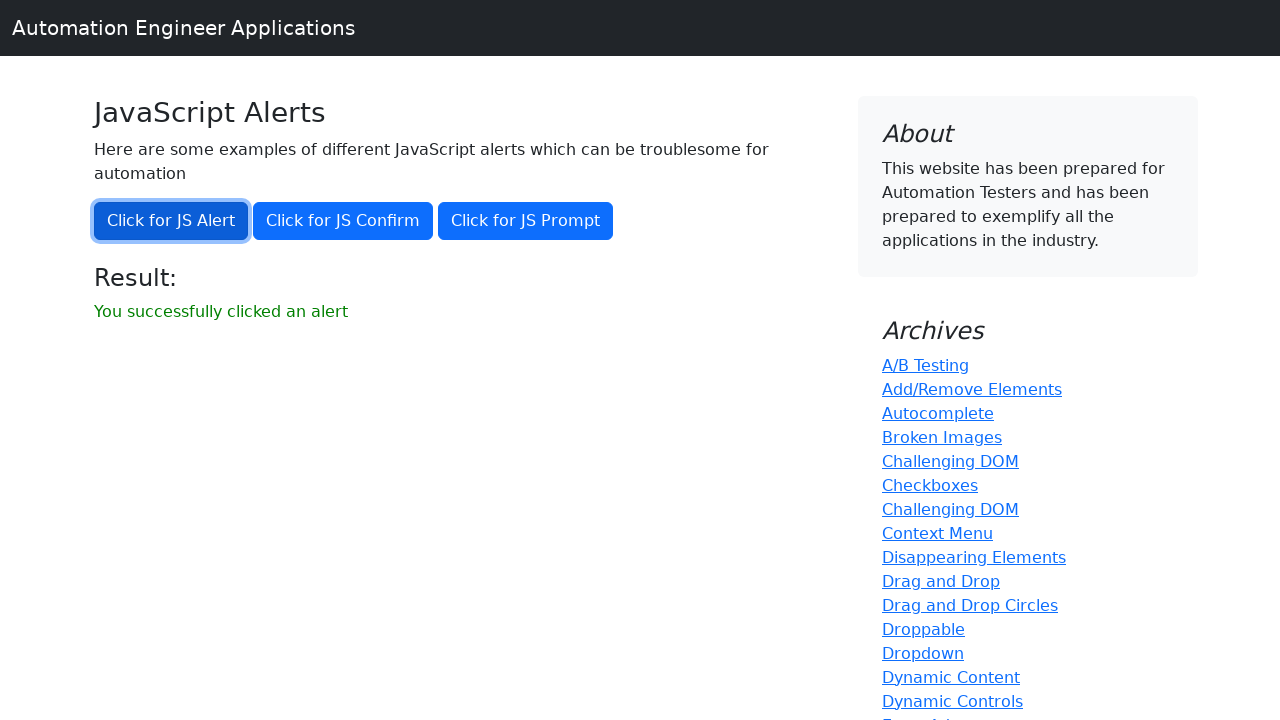

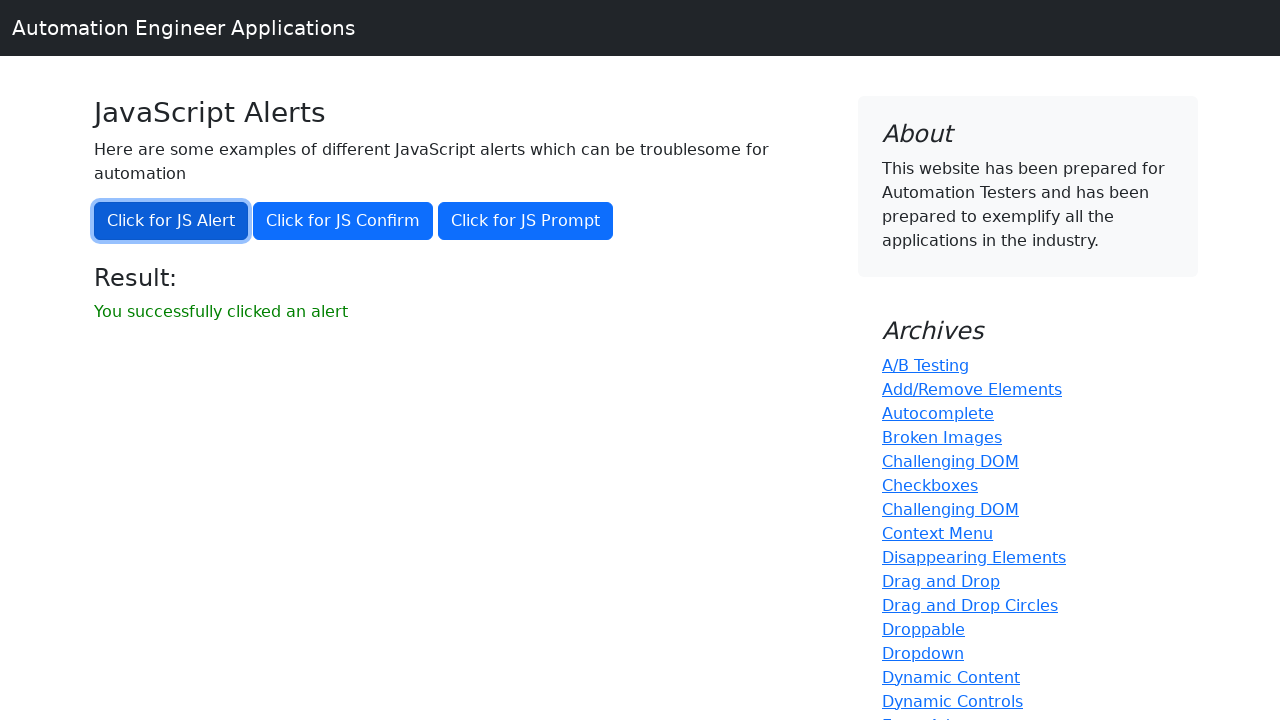